Tests clicking a confirm button, dismissing the confirmation dialog, and verifying the denial message

Starting URL: https://kristinek.github.io/site/examples/alerts_popups

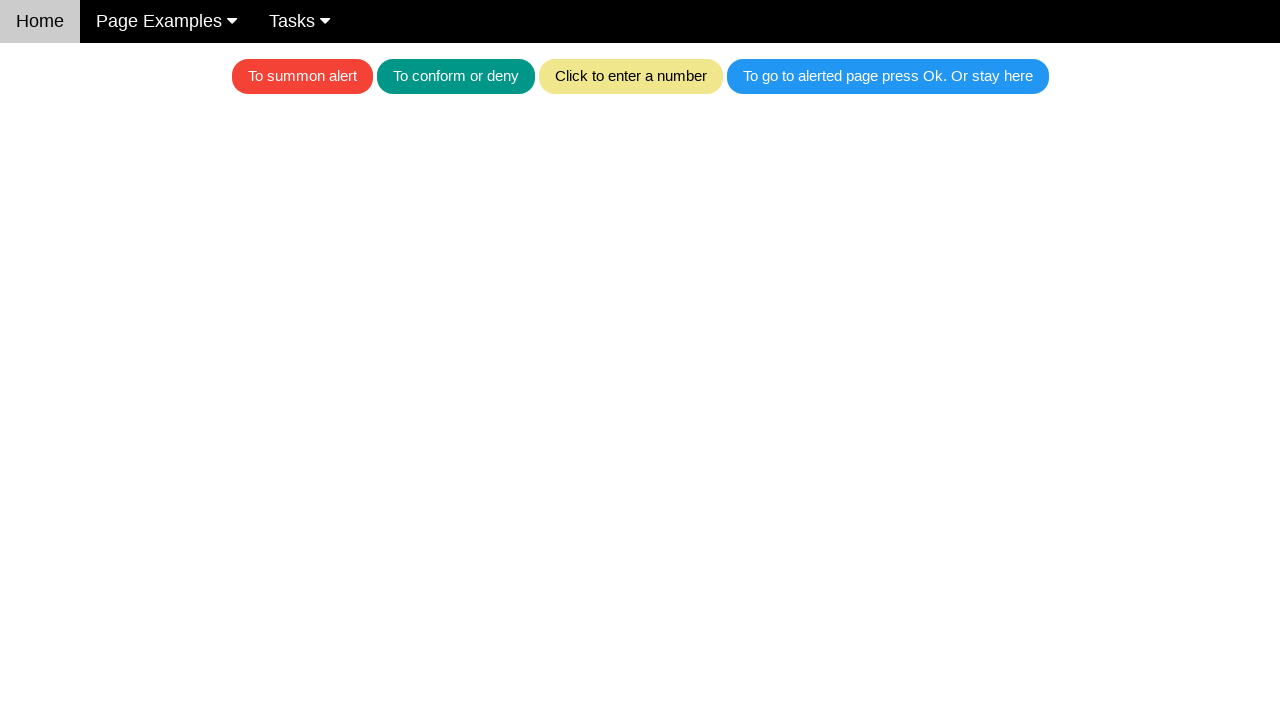

Set up dialog handler to dismiss confirm dialogs
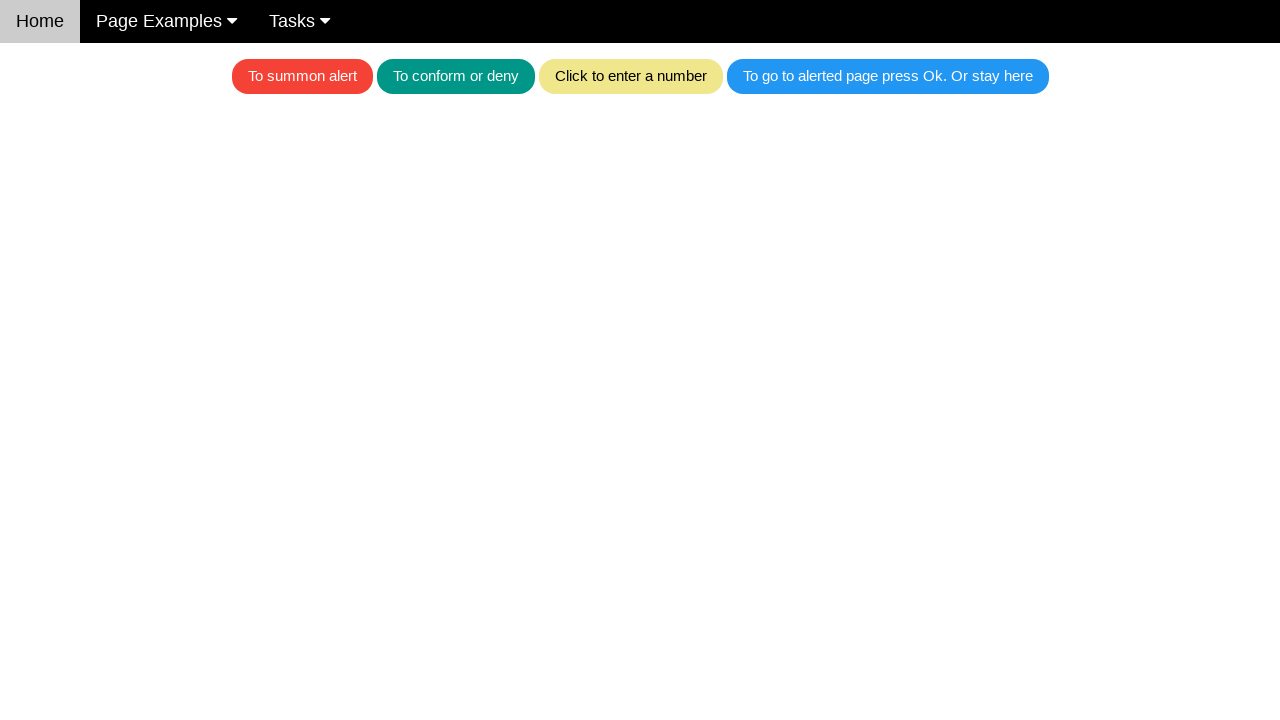

Clicked teal button to trigger confirm dialog at (456, 76) on .w3-teal
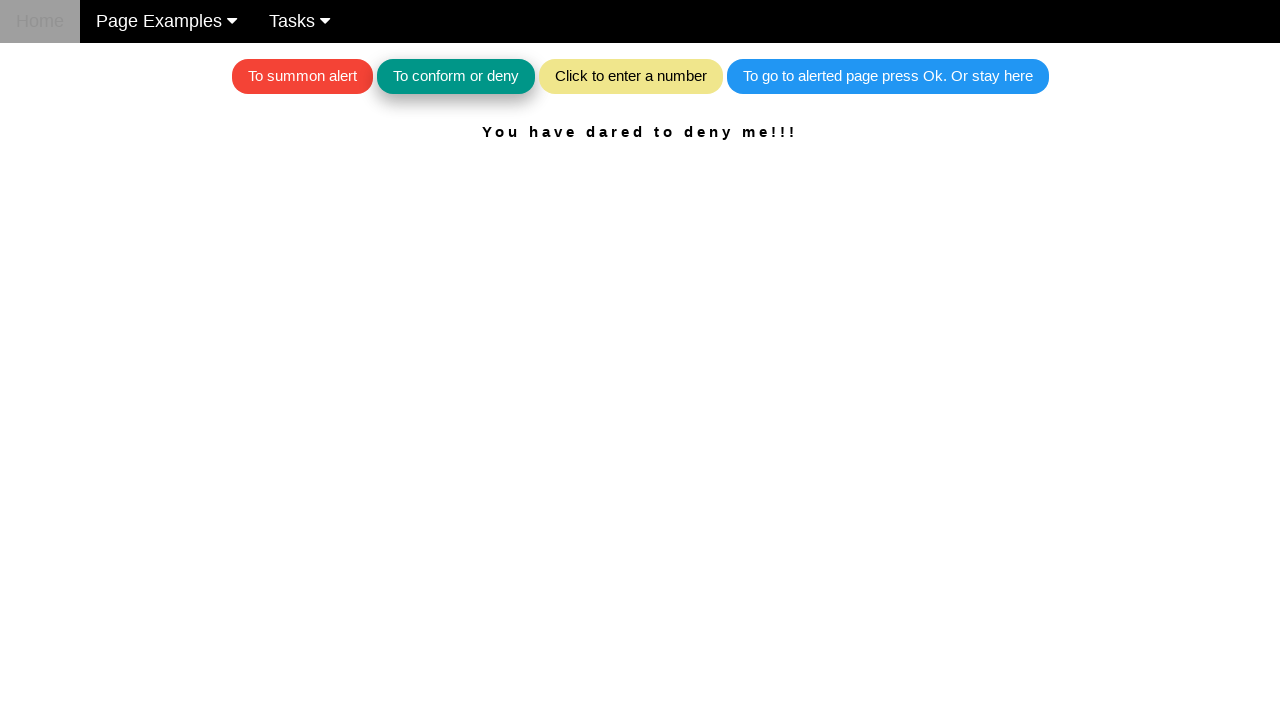

Waited for result text element to load
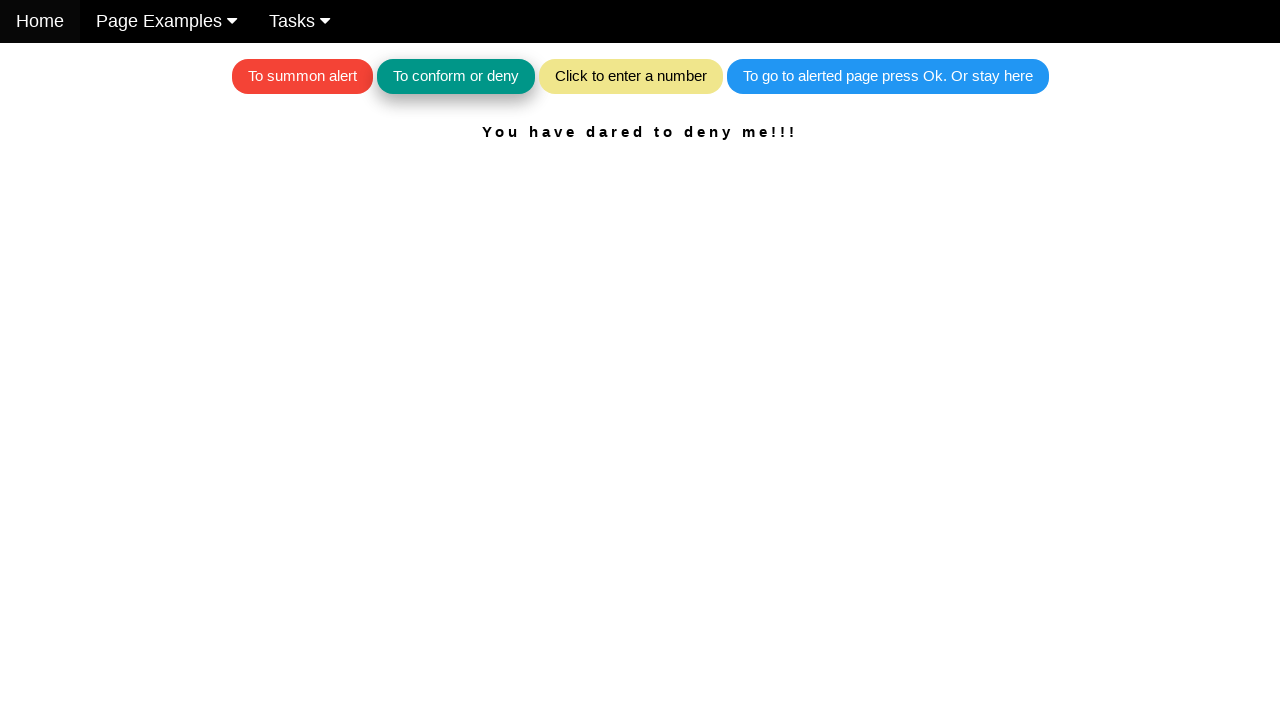

Retrieved text content from result element
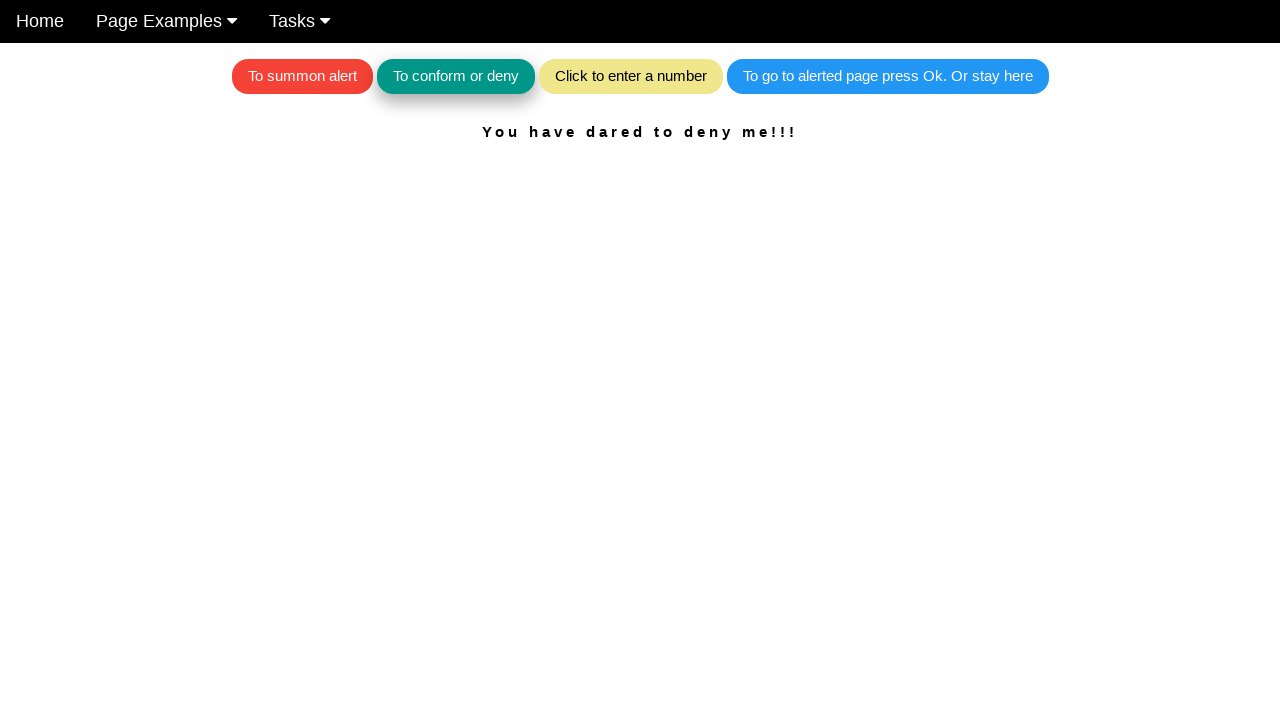

Verified denial message is displayed correctly
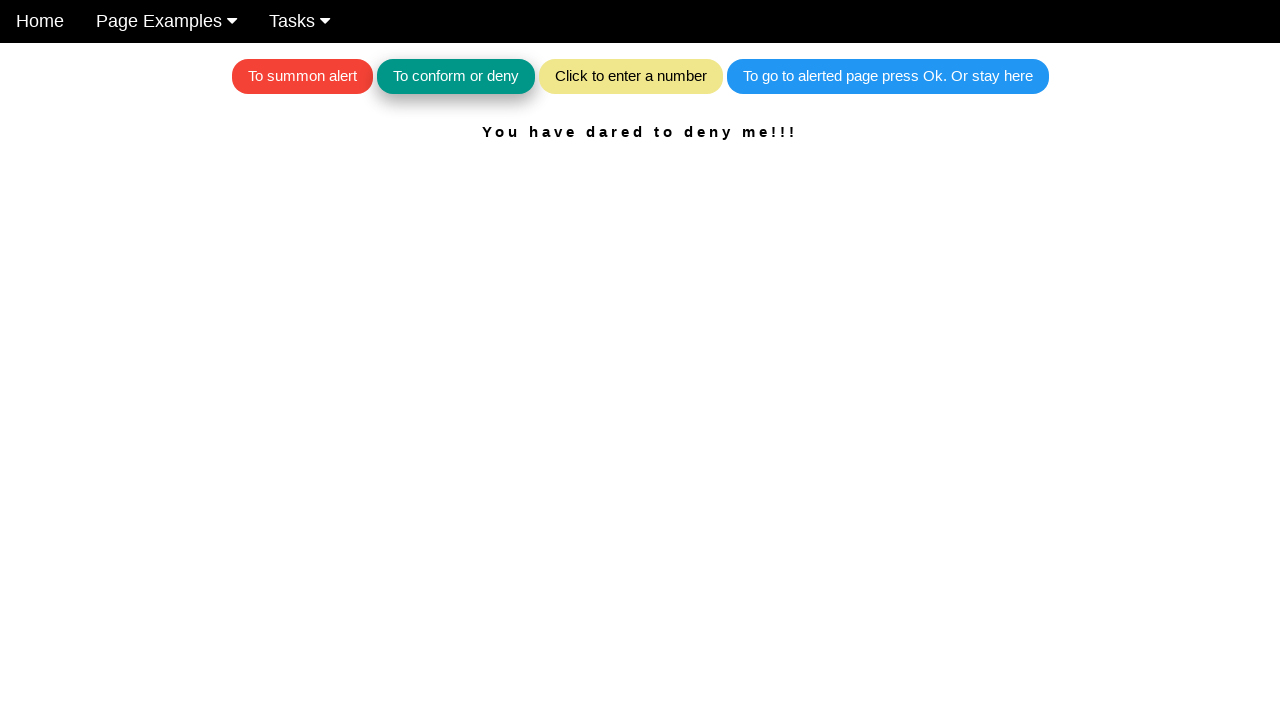

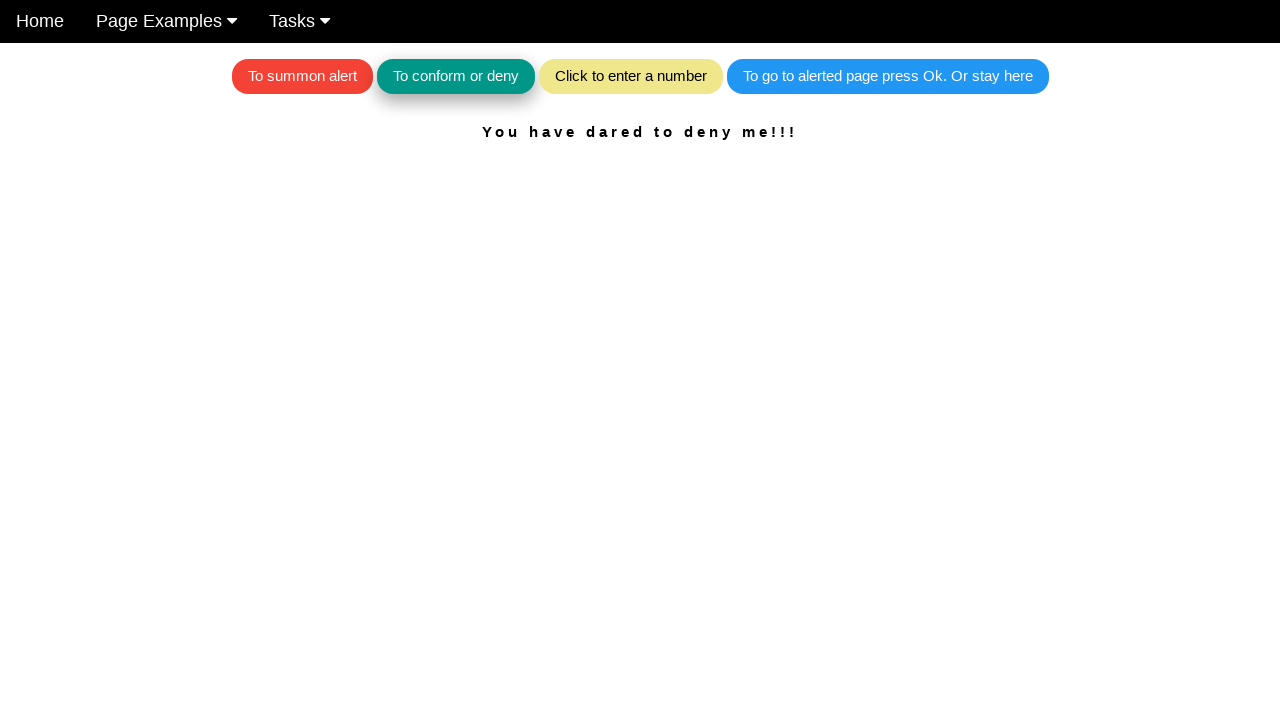